Tests clicking multiple "Try it Yourself" links on the W3Schools JavaScript popup tutorial page, which opens multiple new browser windows/tabs, then switches between the windows to verify they opened correctly.

Starting URL: https://www.w3schools.com/js/js_popup.asp

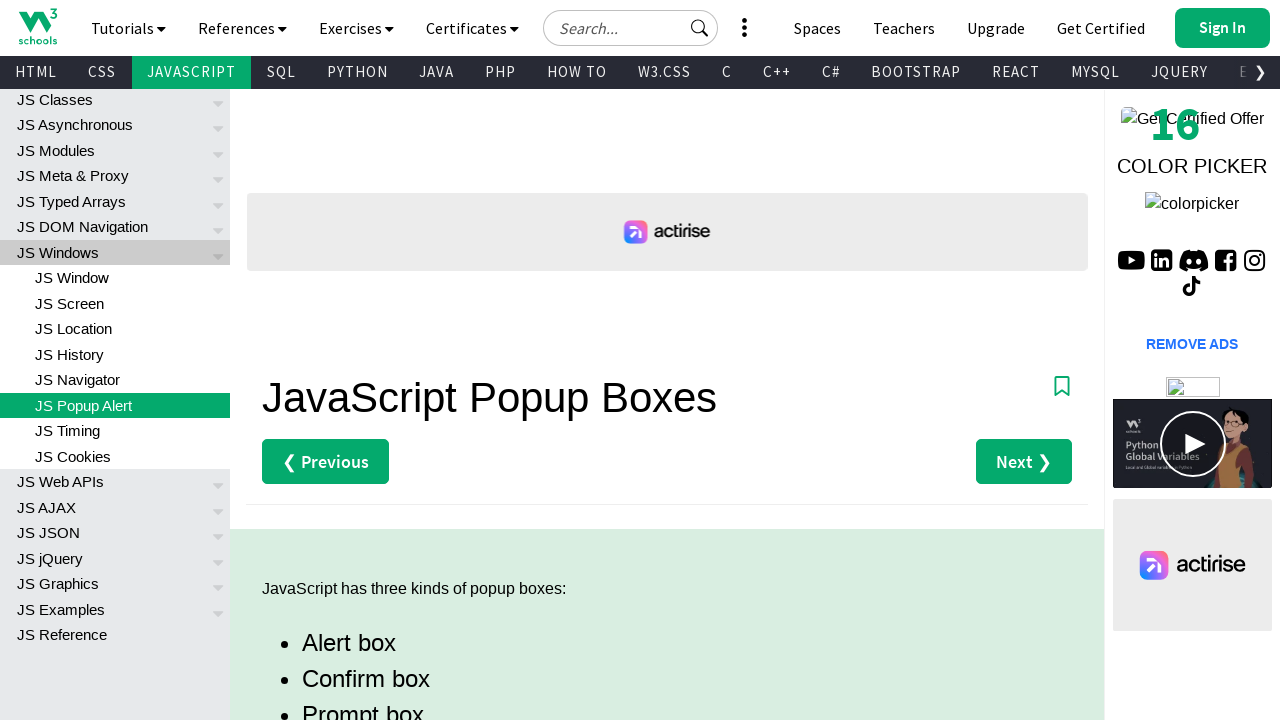

Clicked first 'Try it Yourself' link (Alert example) at (334, 360) on (//a[text()='Try it Yourself »'])[1]
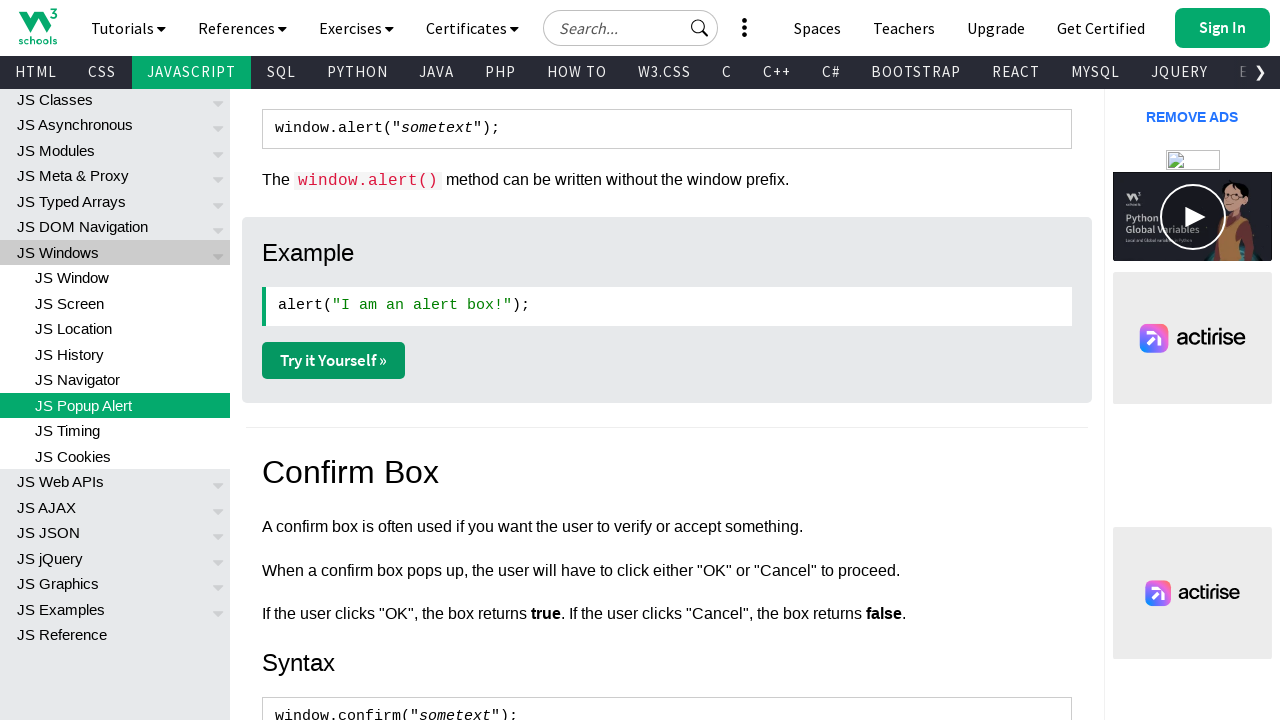

Clicked second 'Try it Yourself' link (Confirm example) at (334, 361) on (//a[text()='Try it Yourself »'])[2]
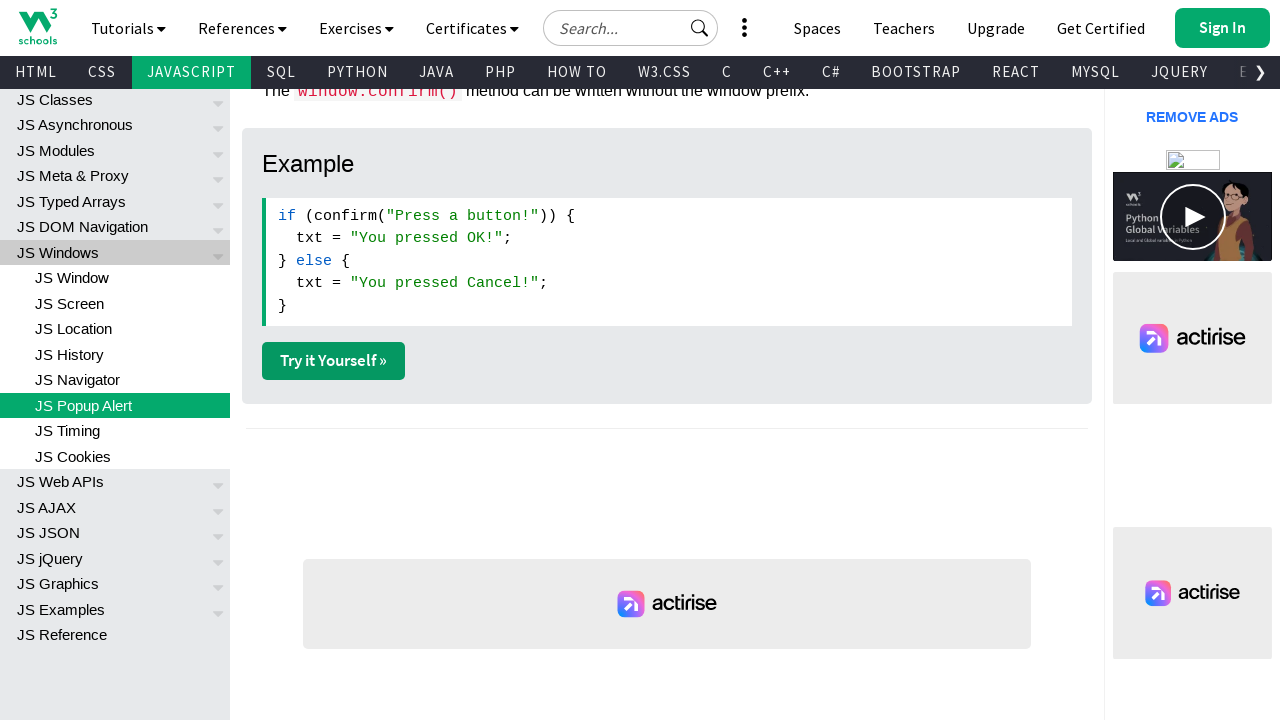

Clicked third 'Try it Yourself' link (Prompt example) at (334, 361) on (//a[text()='Try it Yourself »'])[3]
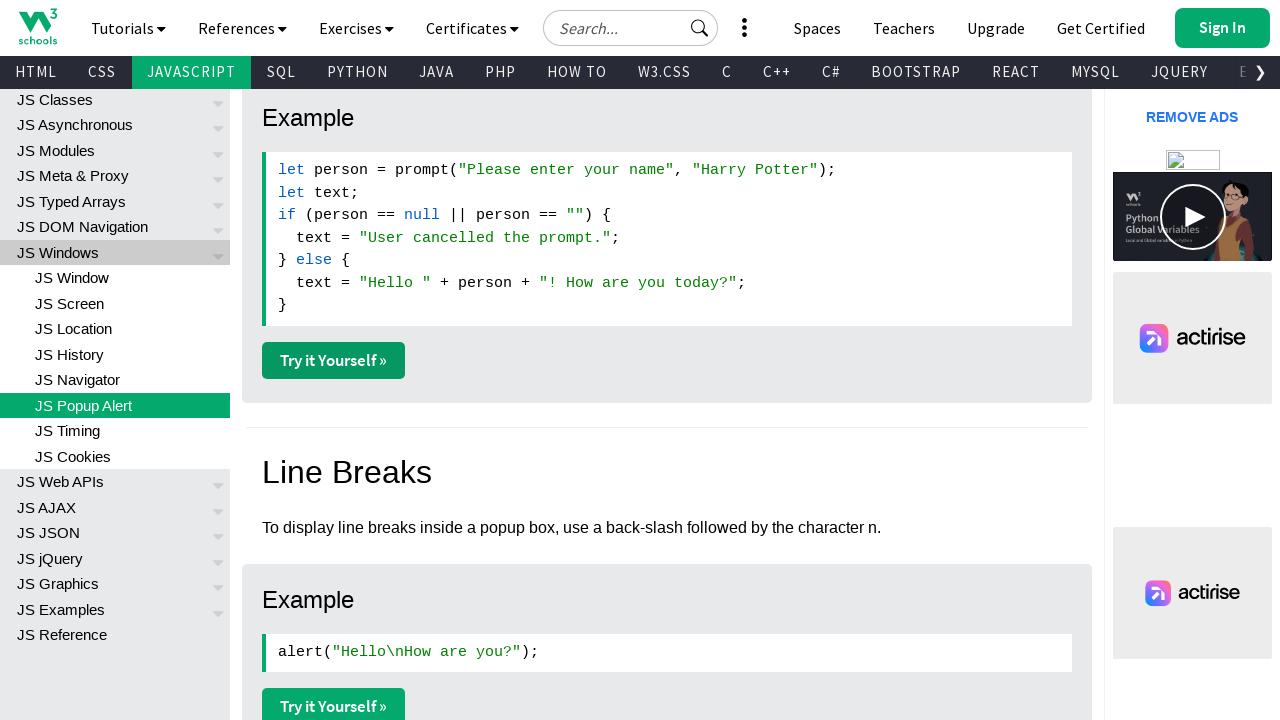

Clicked fourth 'Try it Yourself' link (Line break example) at (334, 702) on (//a[text()='Try it Yourself »'])[4]
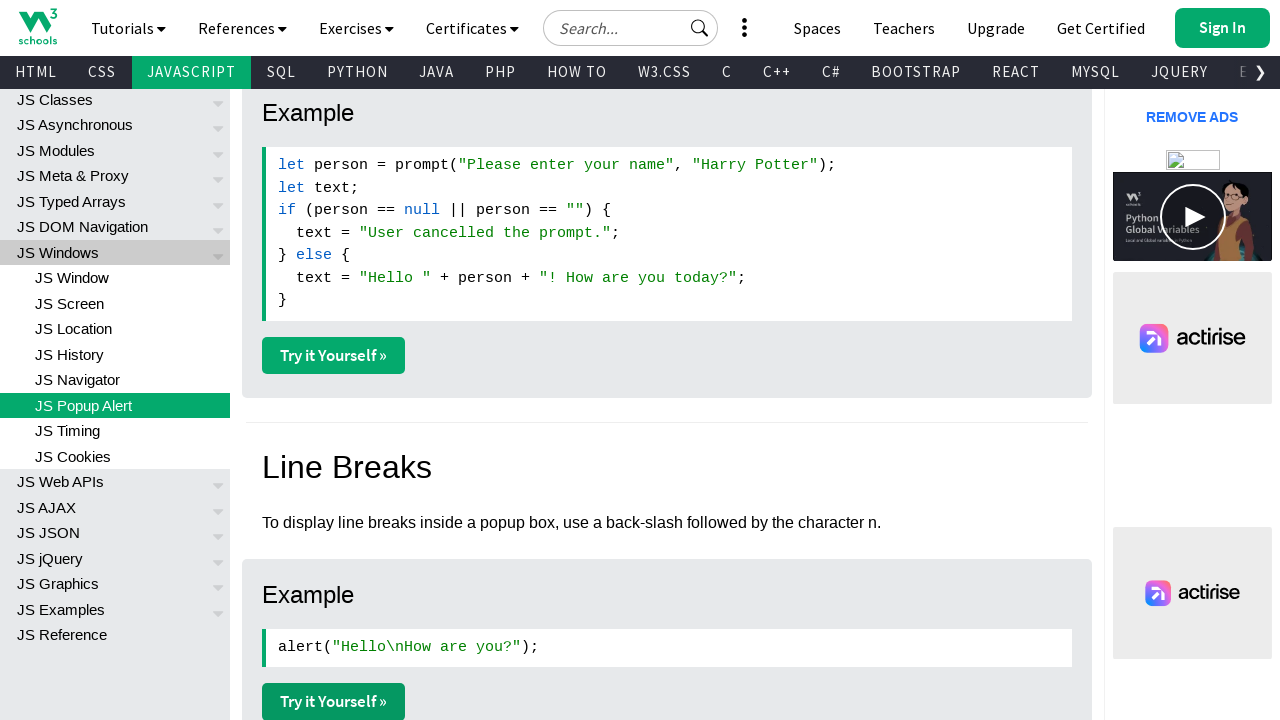

Waited 1 second for new pages to open
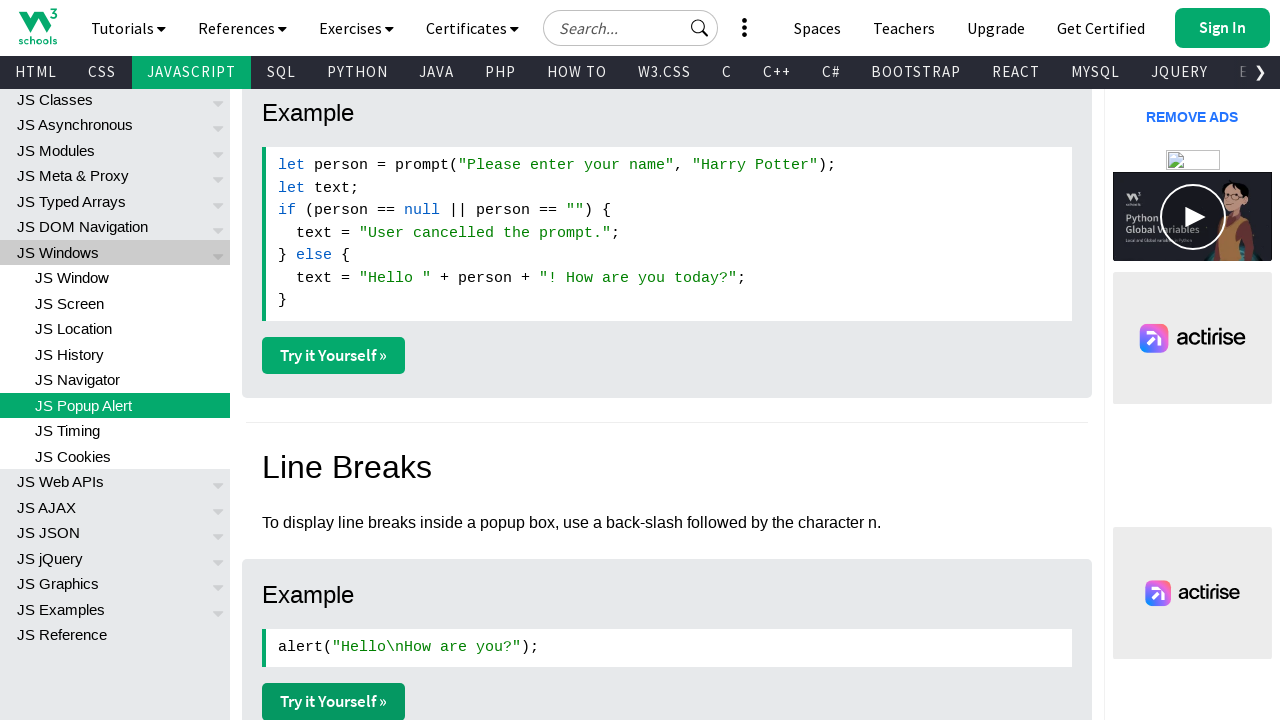

Retrieved all open pages from context
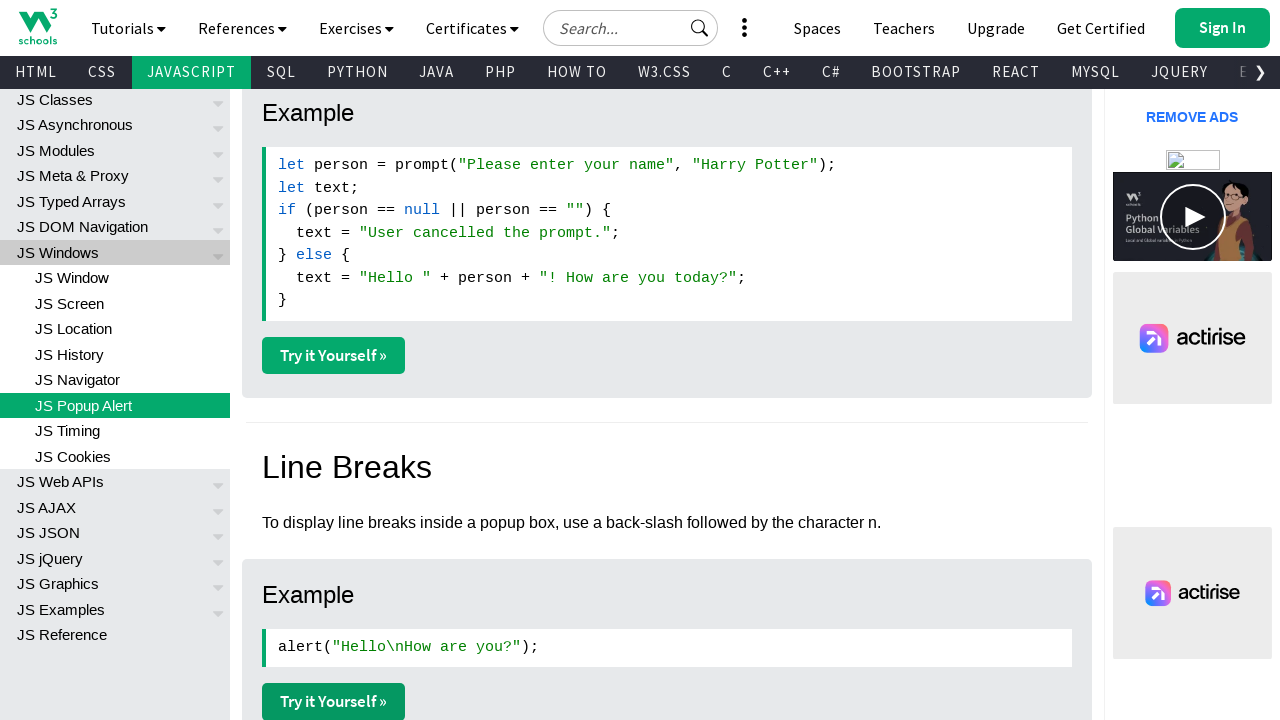

Brought page 0 to front
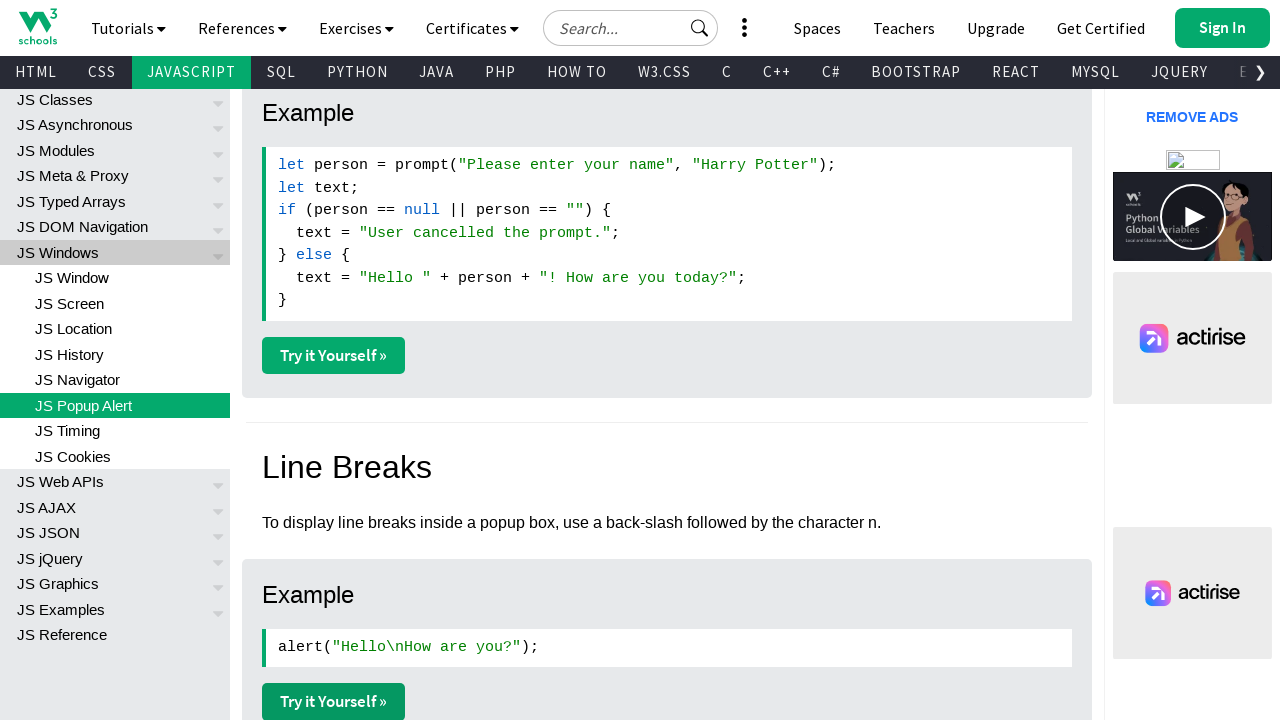

Page 0 loaded (domcontentloaded state reached)
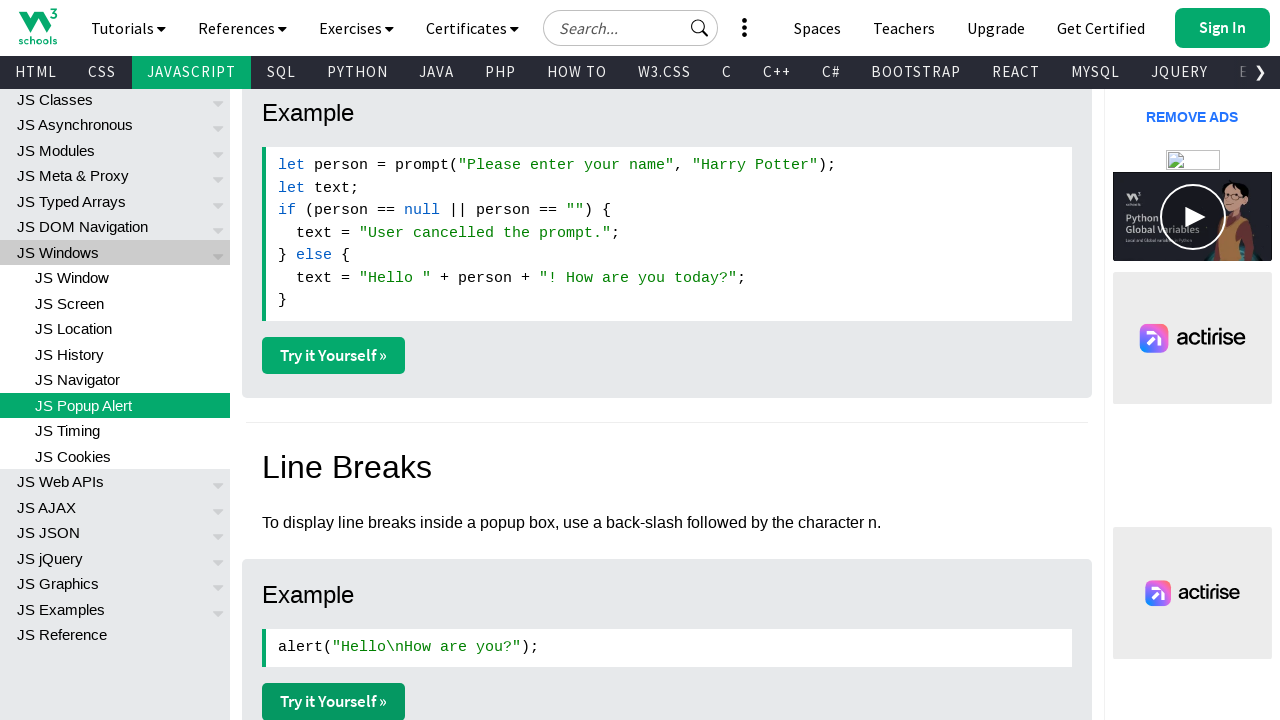

Brought page 1 to front
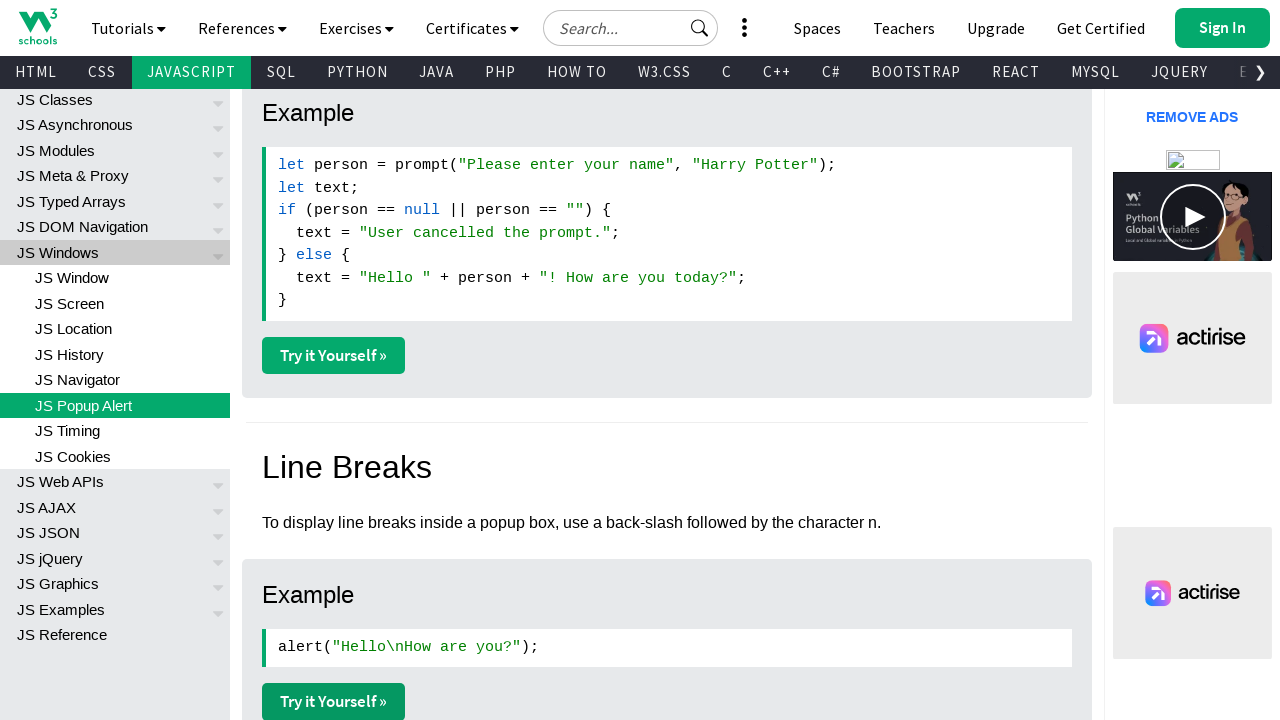

Page 1 loaded (domcontentloaded state reached)
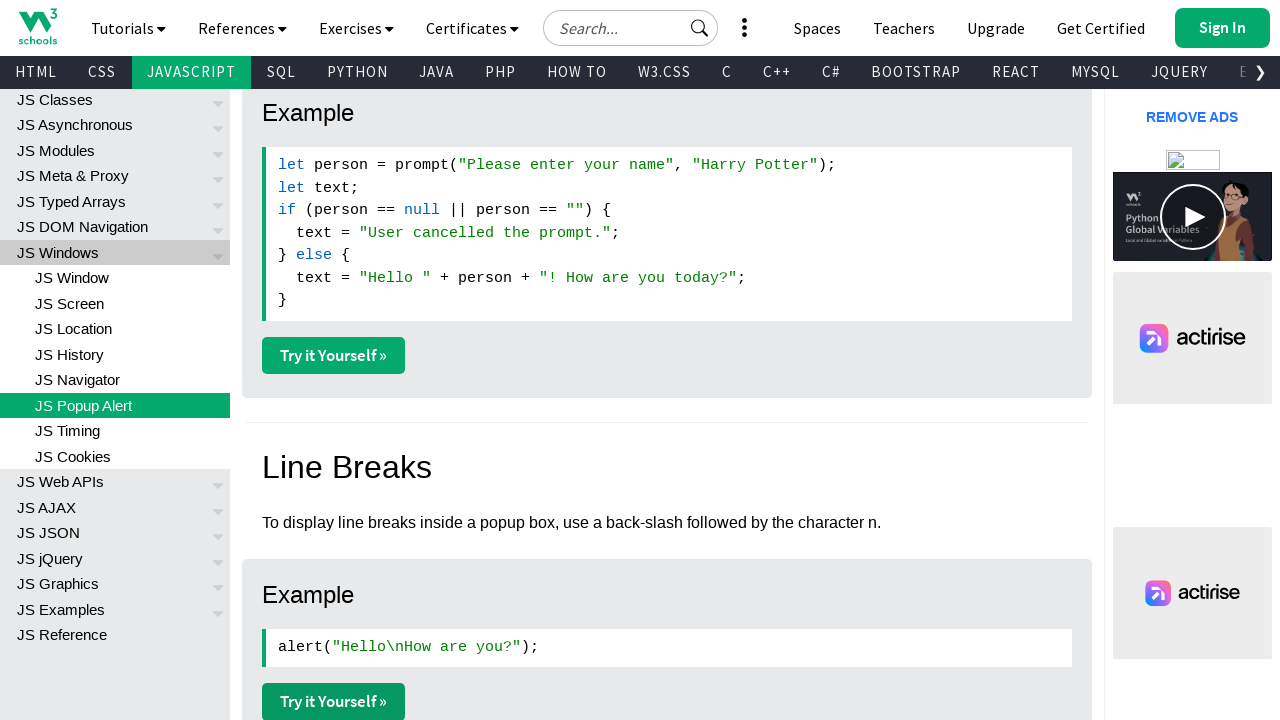

Brought page 2 to front
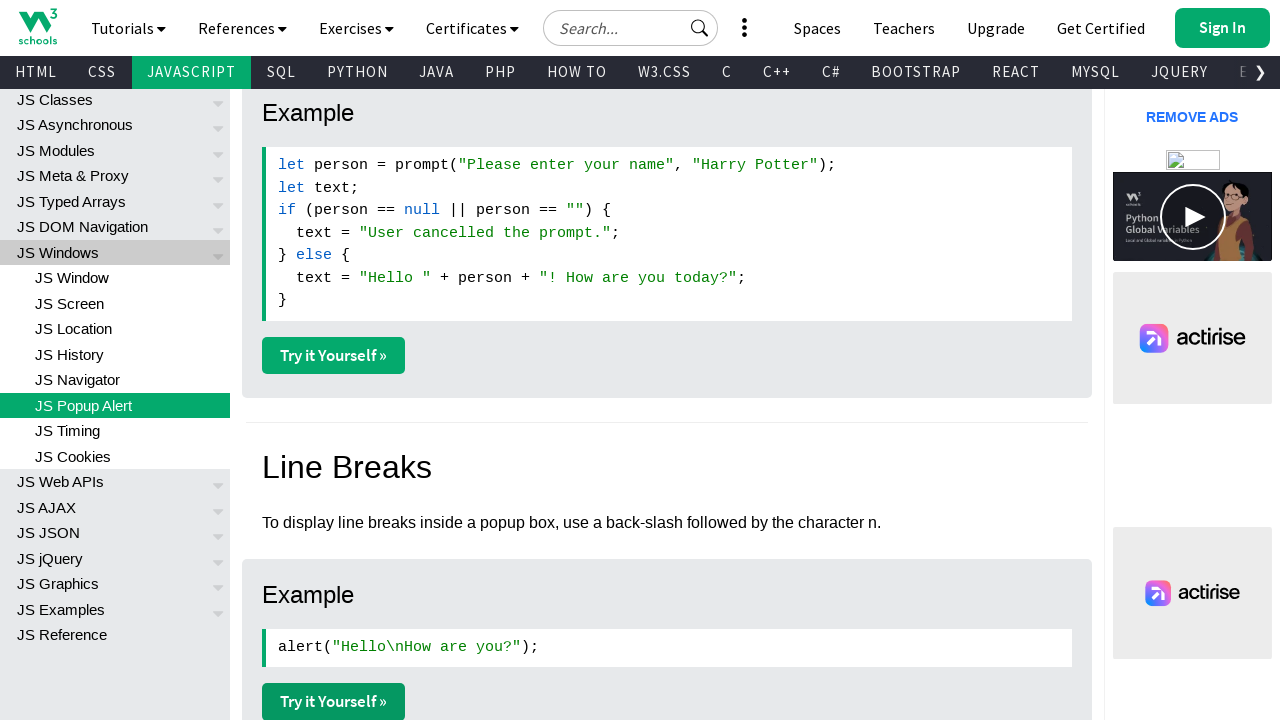

Page 2 loaded (domcontentloaded state reached)
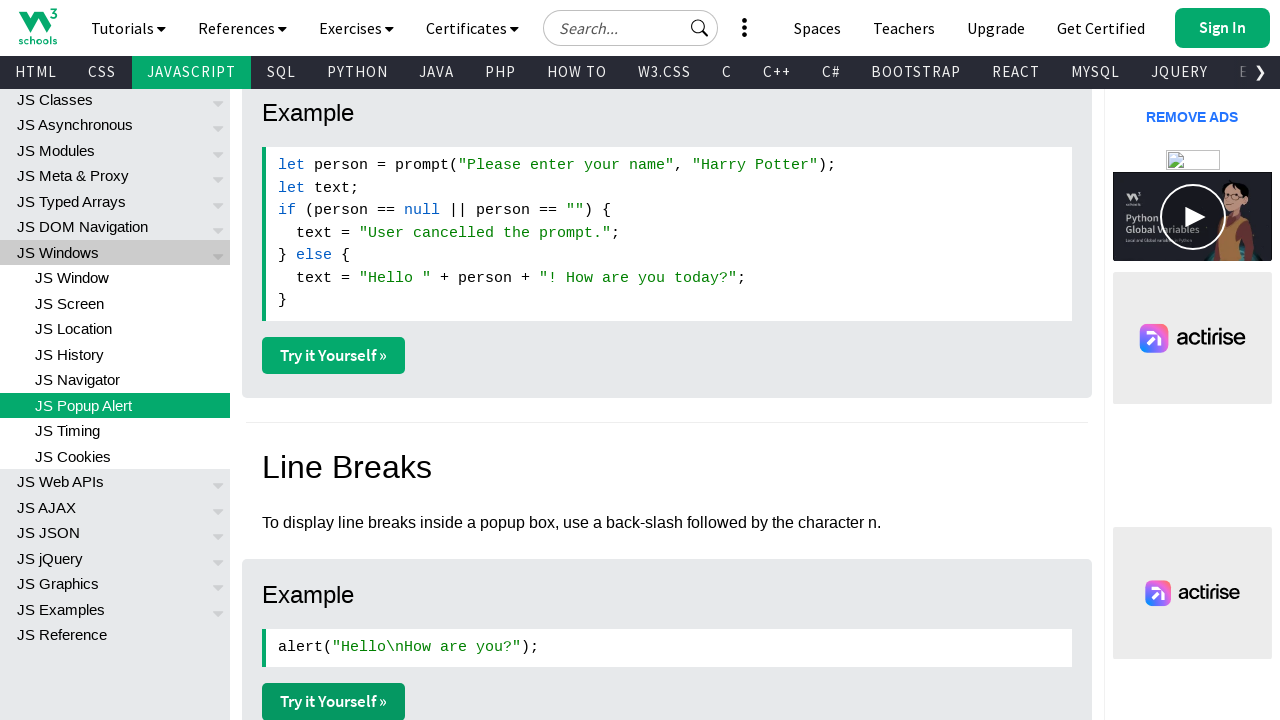

Brought page 3 to front
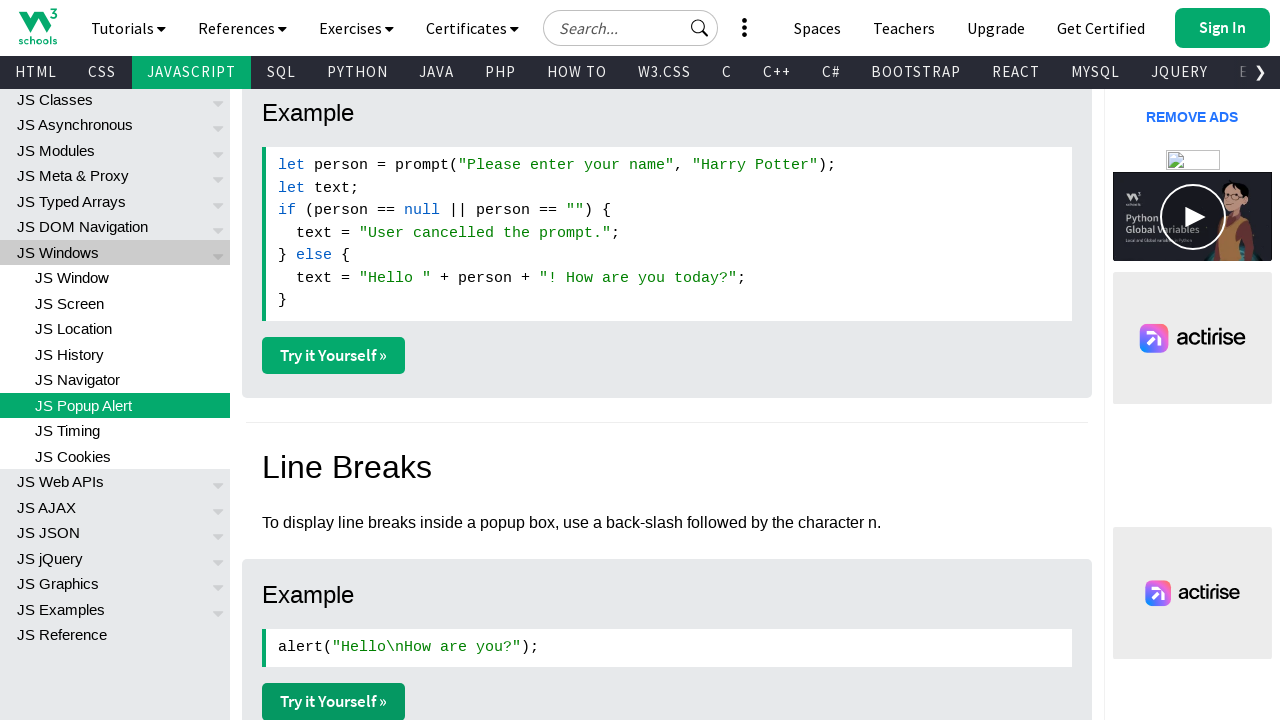

Page 3 loaded (domcontentloaded state reached)
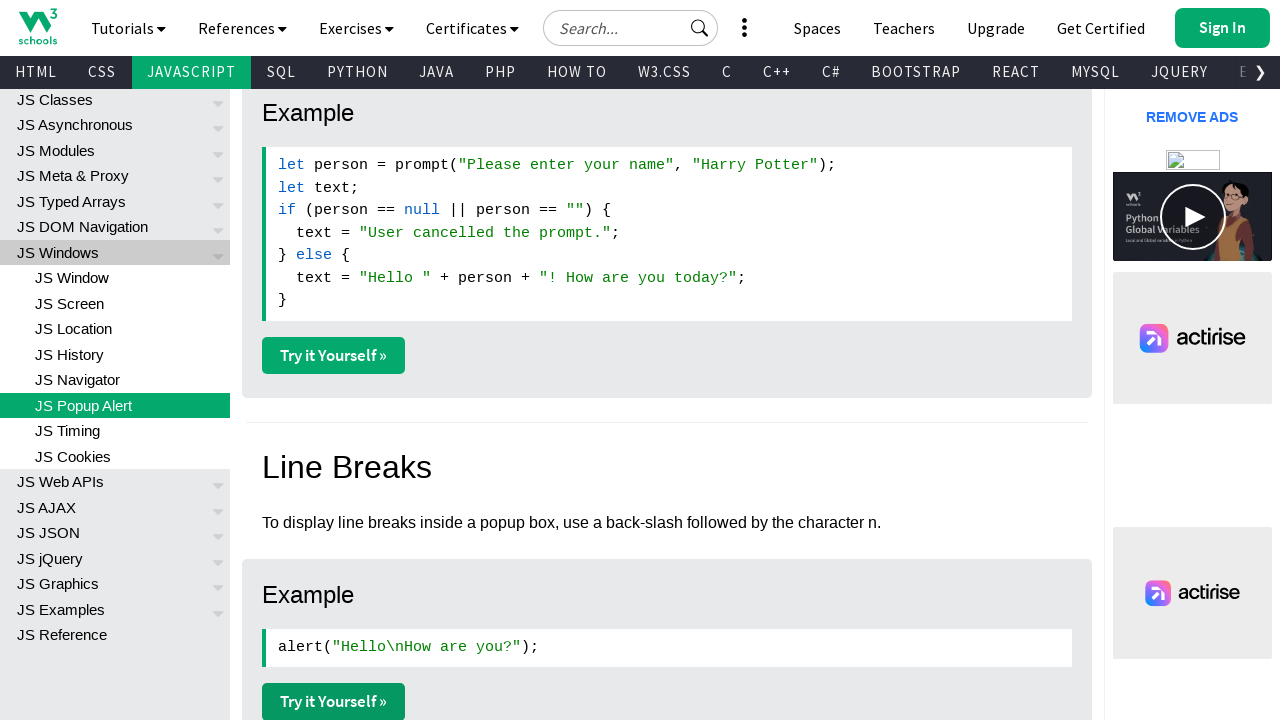

Brought page 4 to front
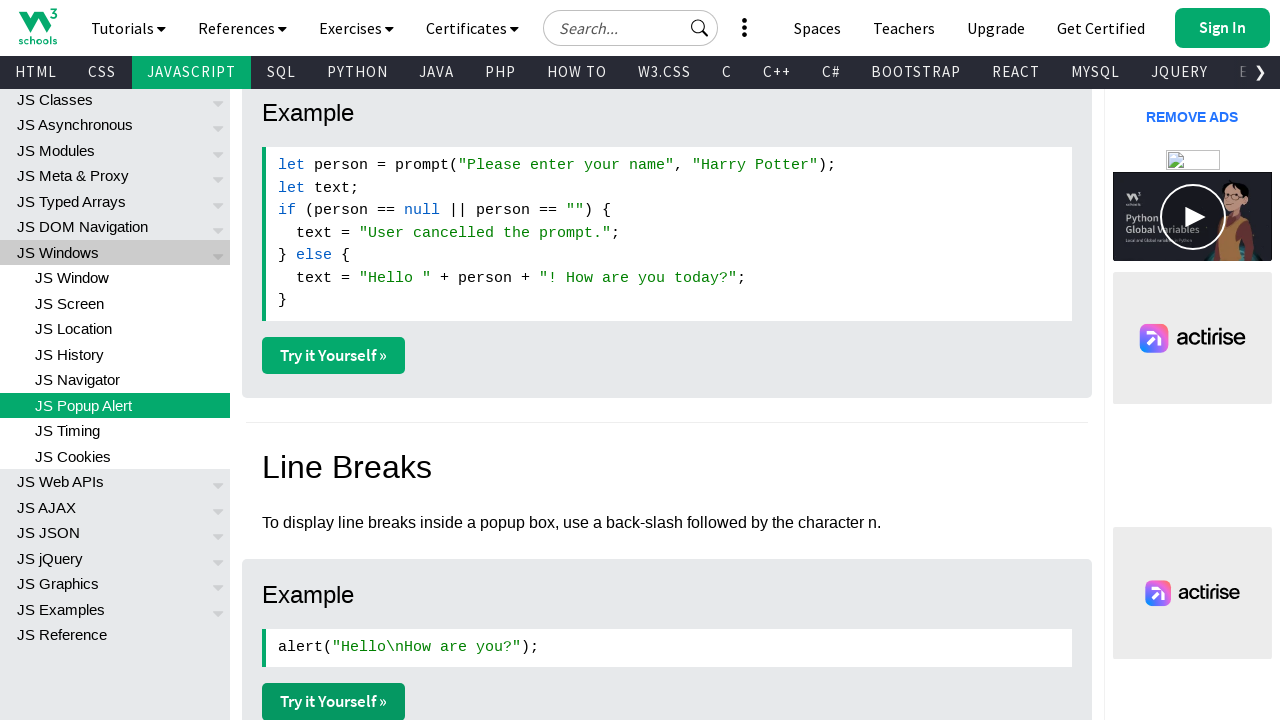

Page 4 loaded (domcontentloaded state reached)
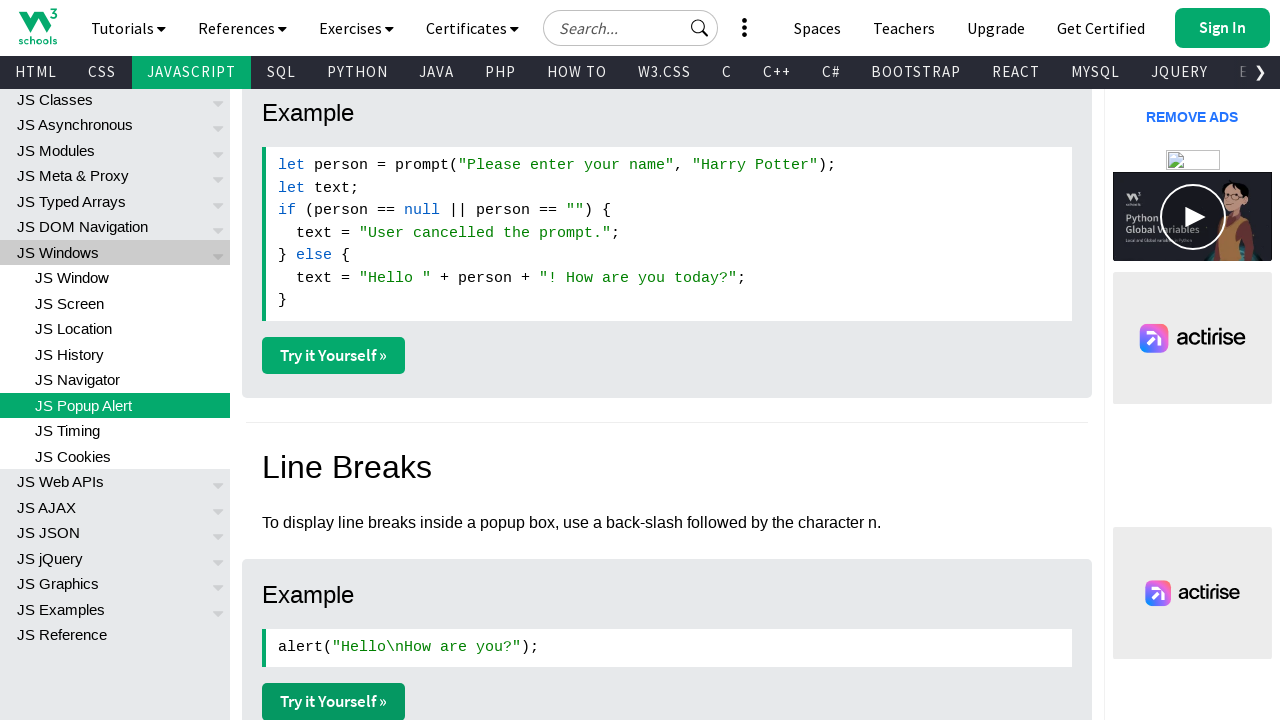

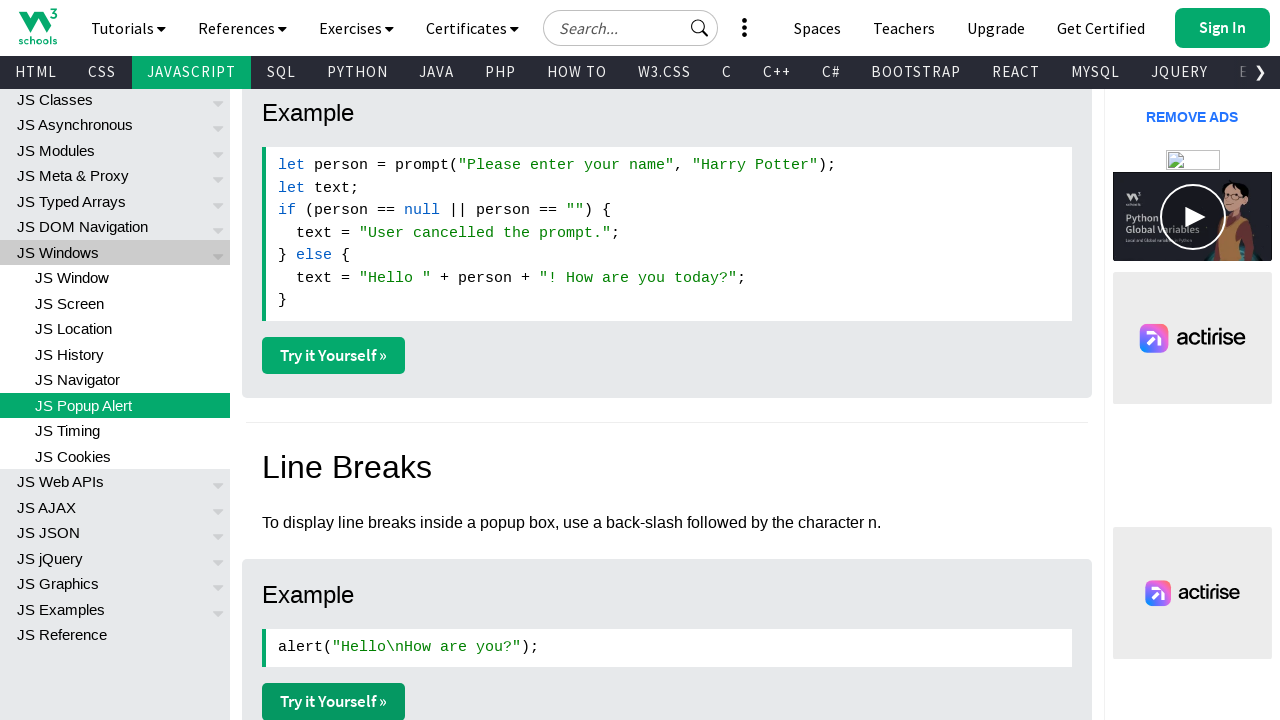